Tests dynamic button interaction by clicking through a sequence of 4 buttons that appear one after another, waiting for each to become clickable before clicking, and verifying the final message.

Starting URL: https://testpages.herokuapp.com/styled/dynamic-buttons-simple.html

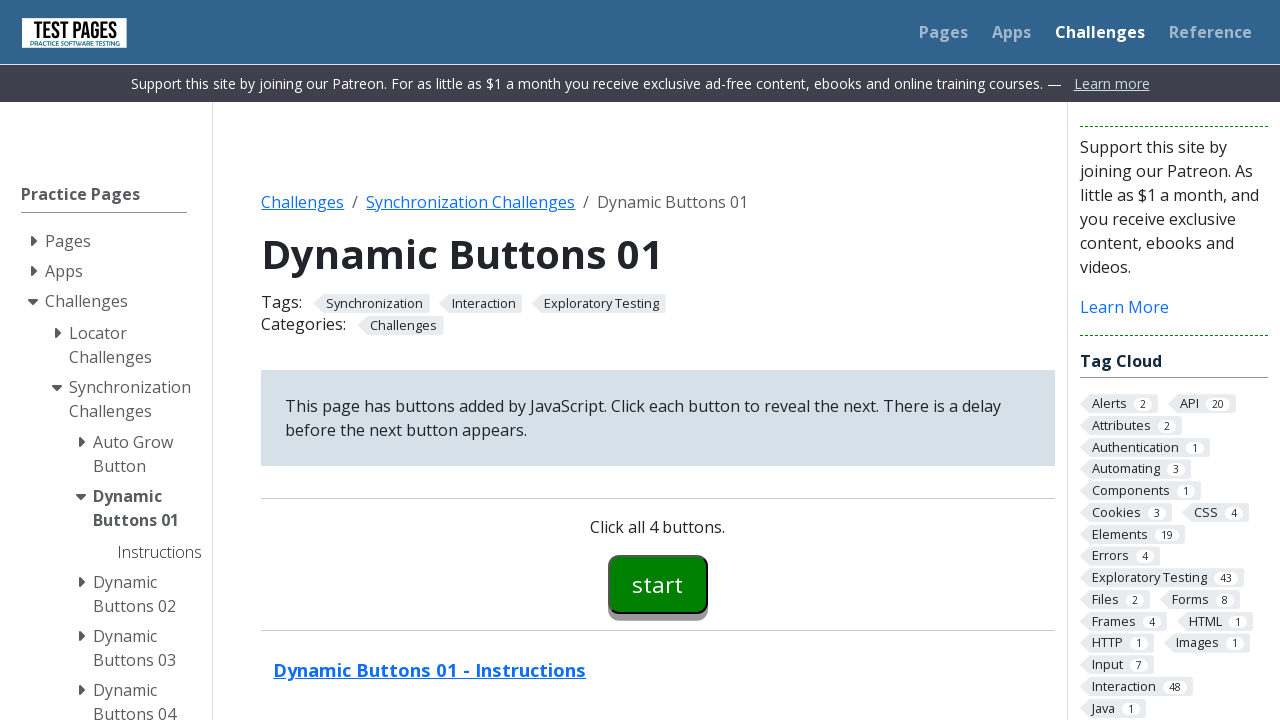

Clicked the first button (button00) at (658, 584) on #button00
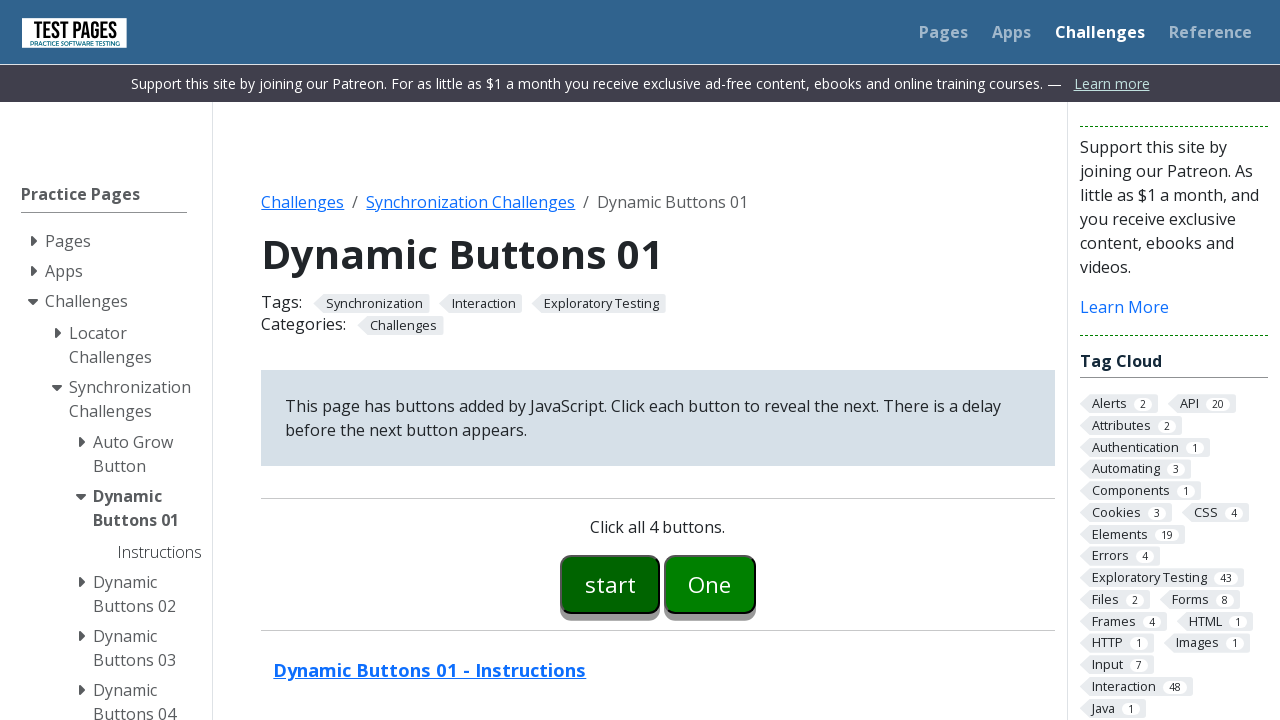

Button 01 became visible
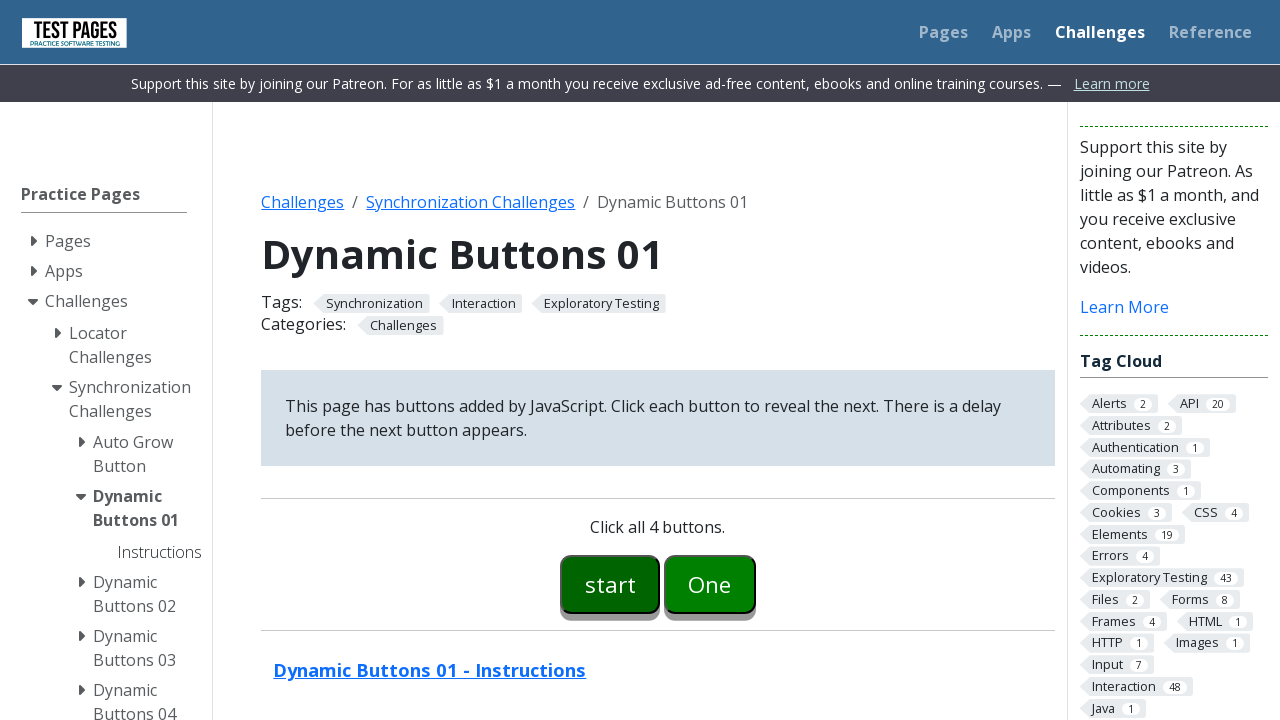

Clicked button 01 at (710, 584) on #button01
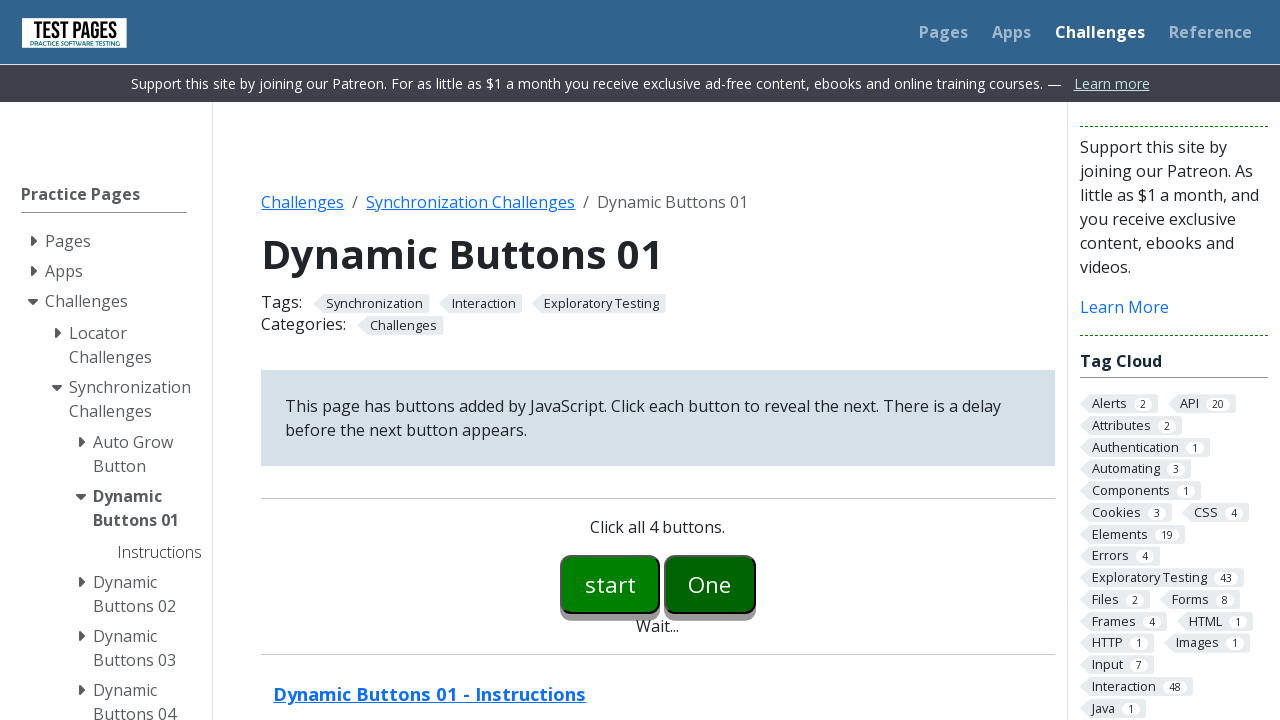

Button 02 became visible
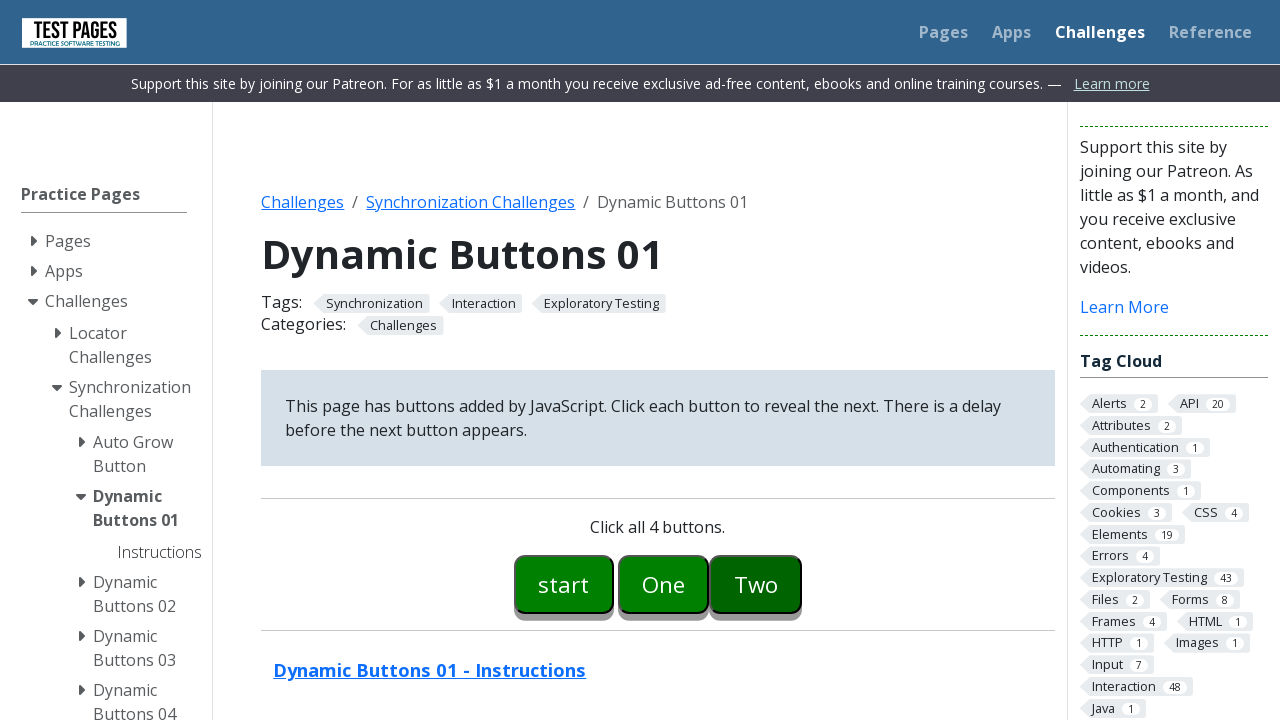

Clicked button 02 at (756, 584) on #button02
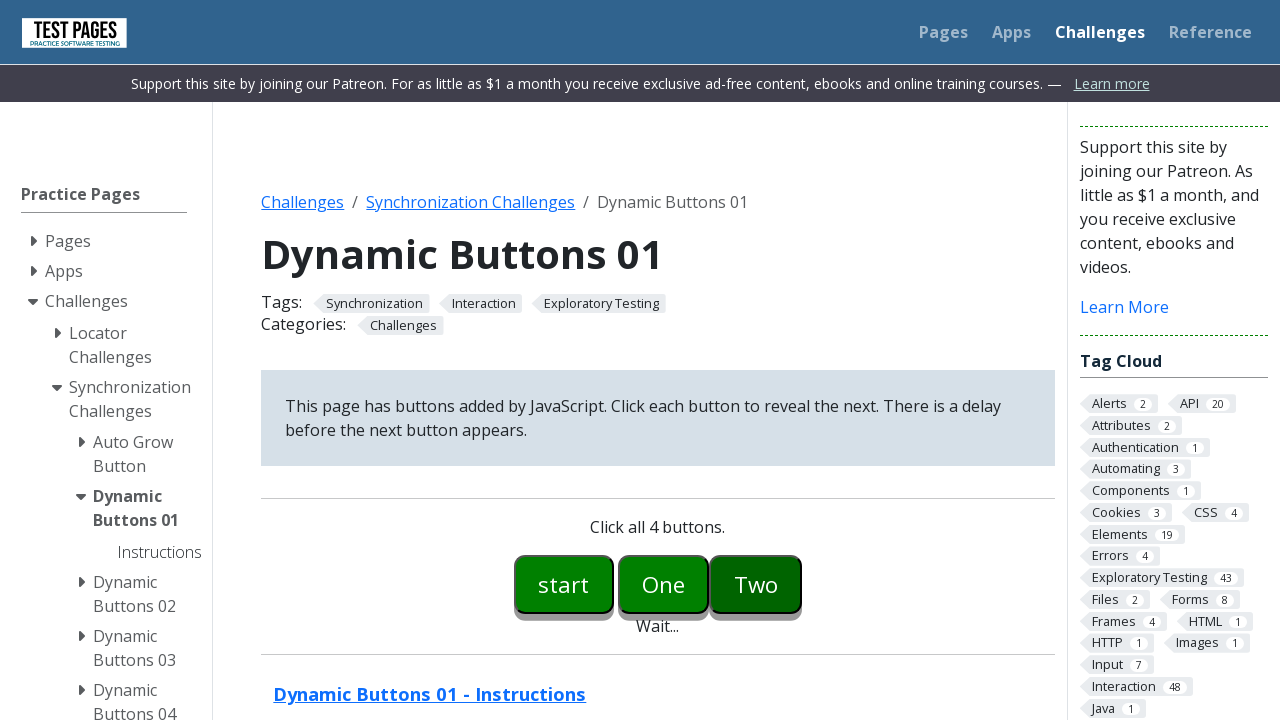

Button 03 became visible
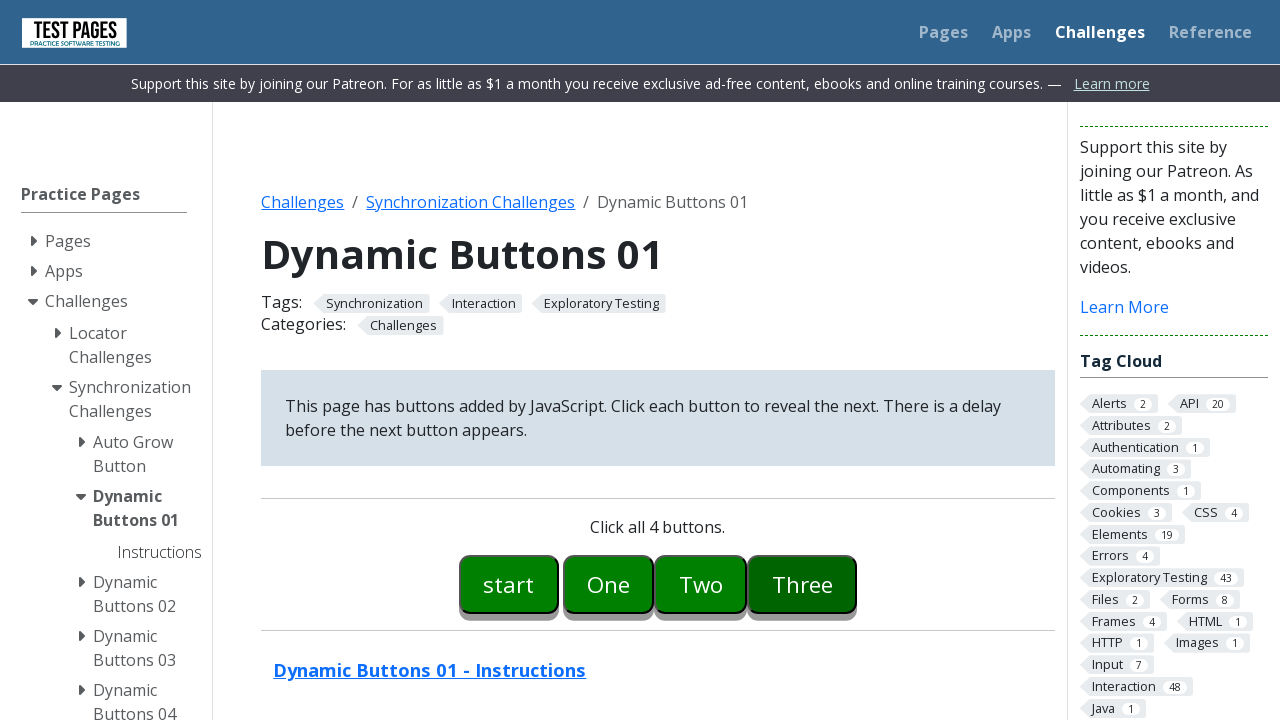

Clicked button 03 at (802, 584) on #button03
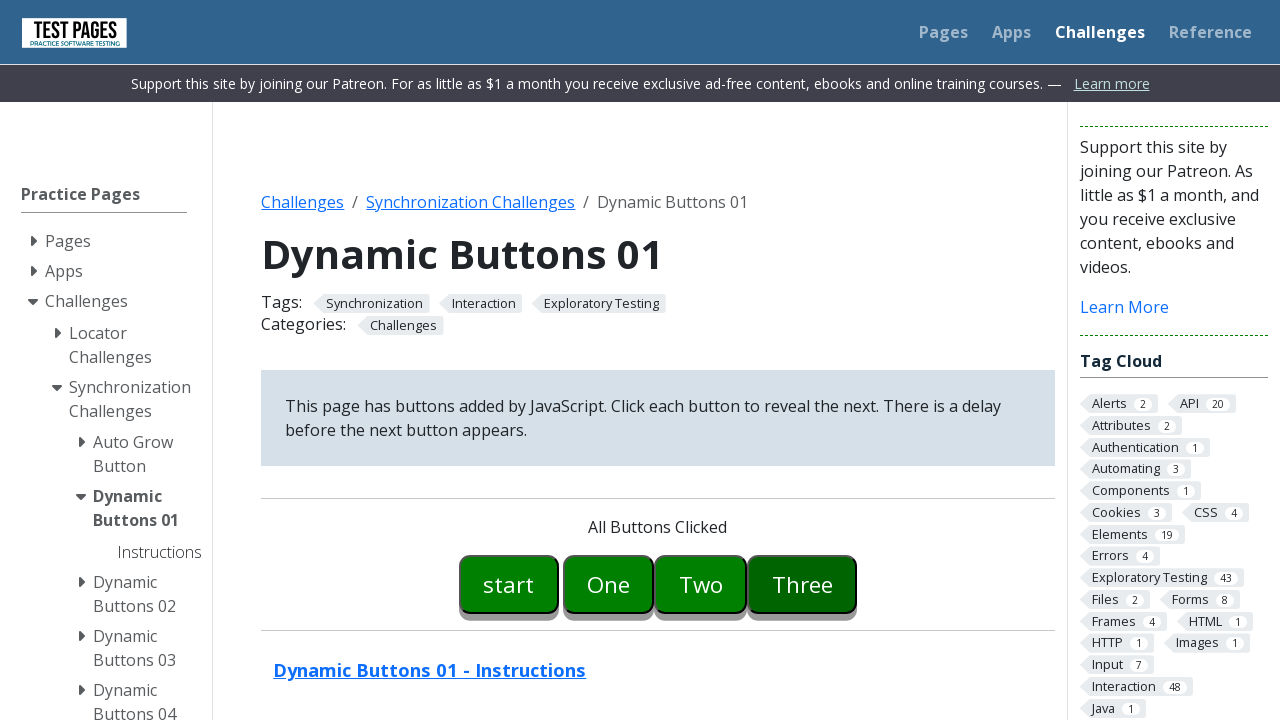

Wait message disappeared
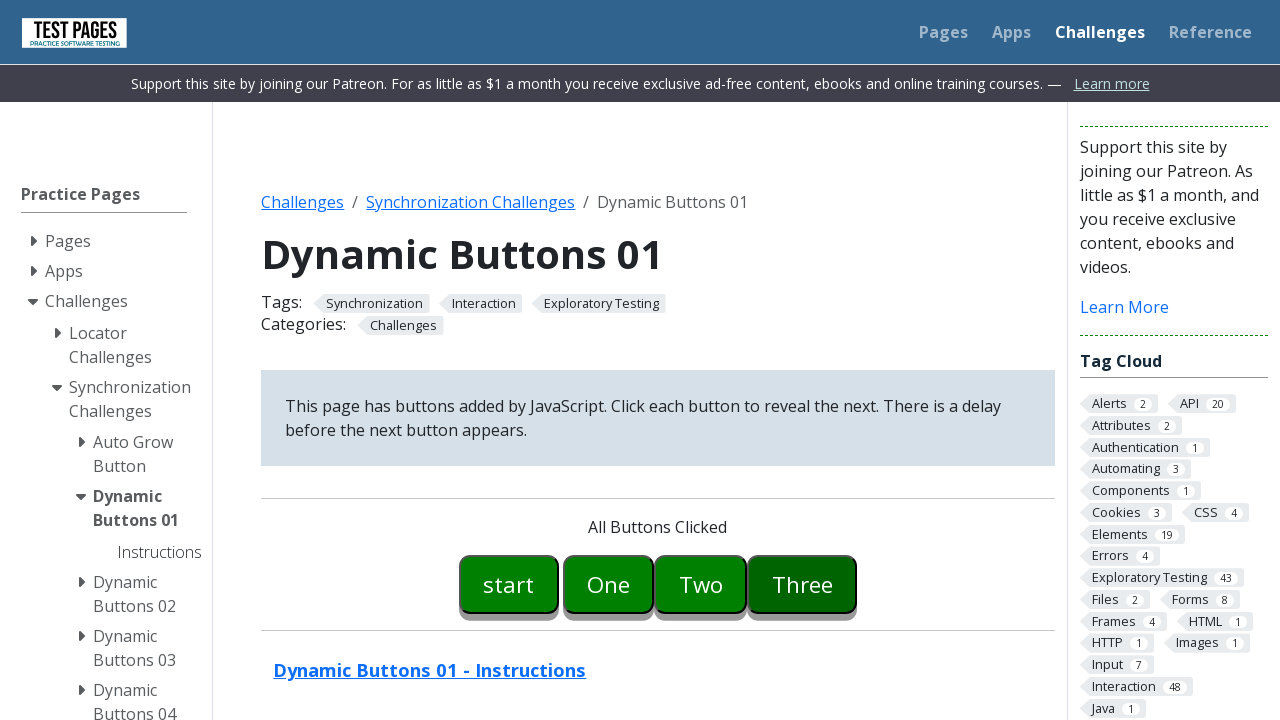

Final button message appeared, confirming all buttons clicked successfully
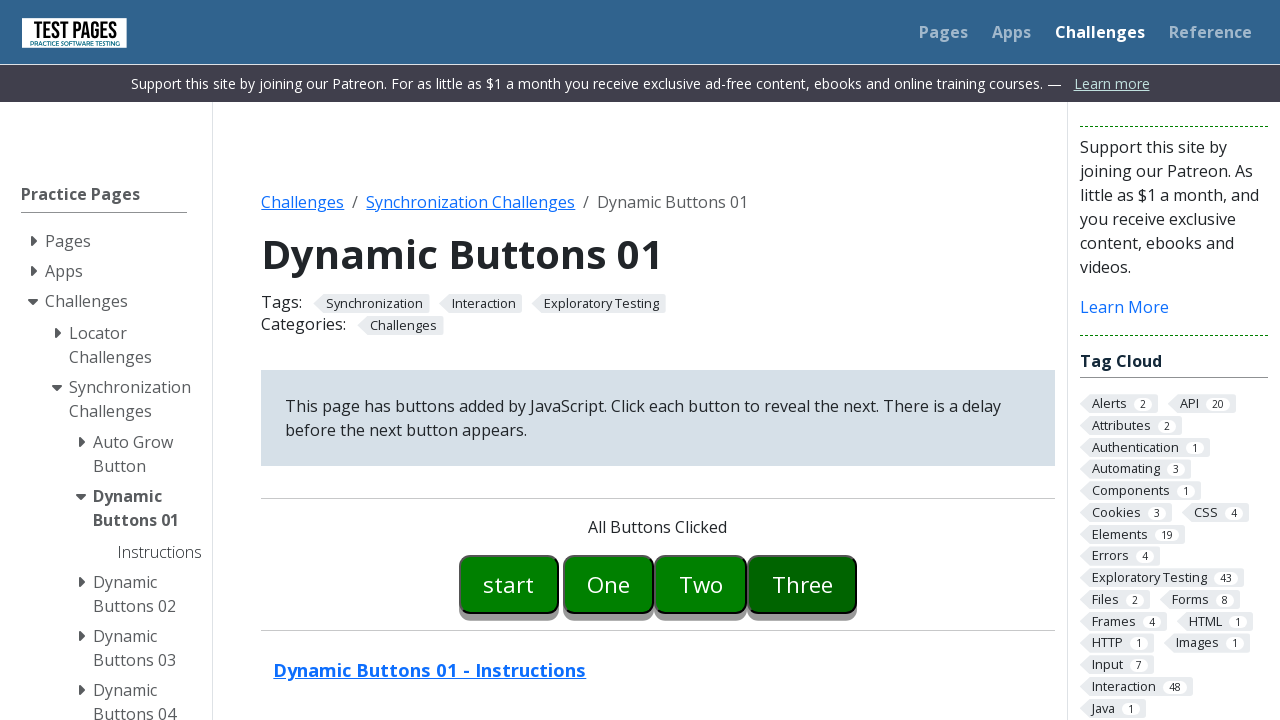

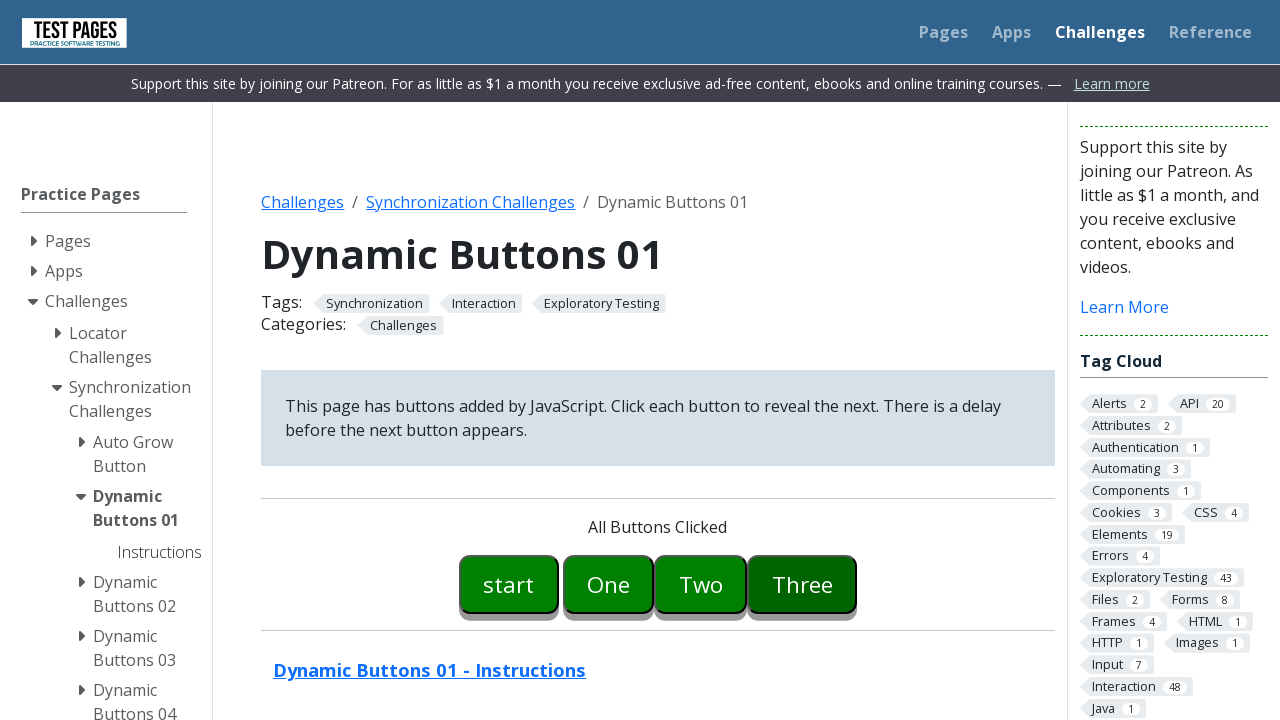